Tests navigation from the home page to the About Us page by clicking the about link and verifying page titles

Starting URL: https://v1.training-support.net

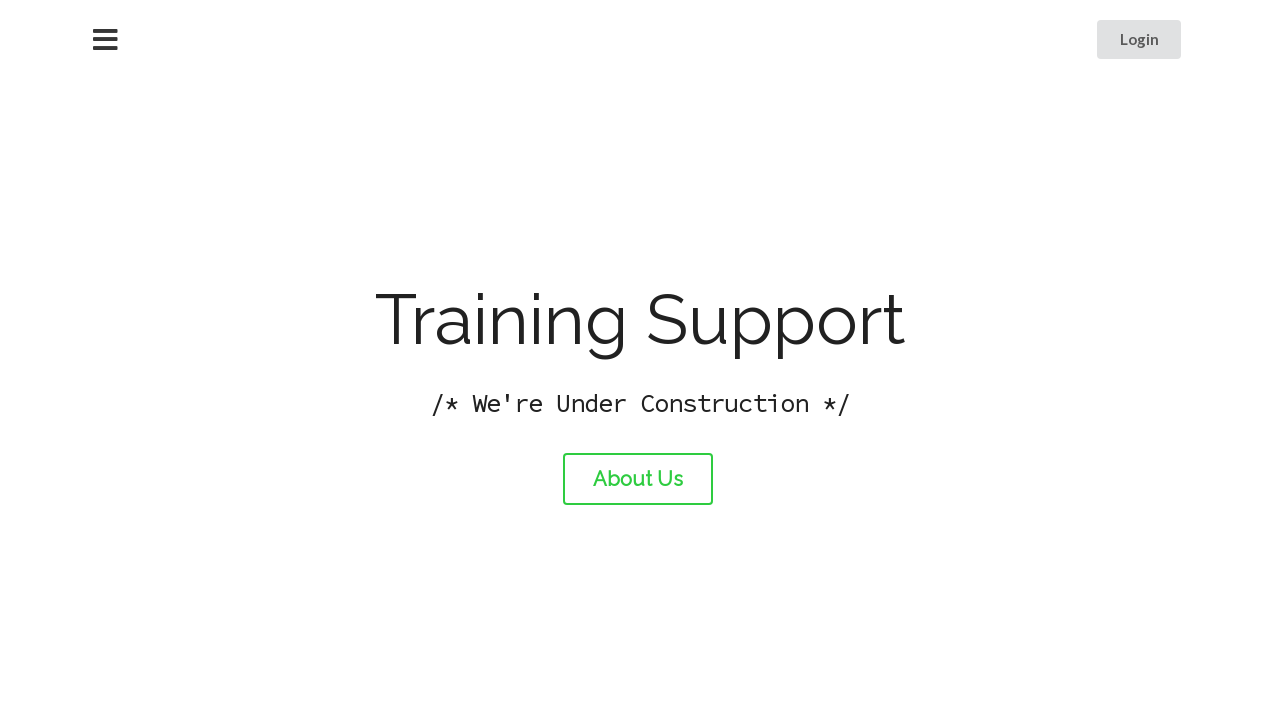

Clicked the About Us link at (638, 479) on #about-link
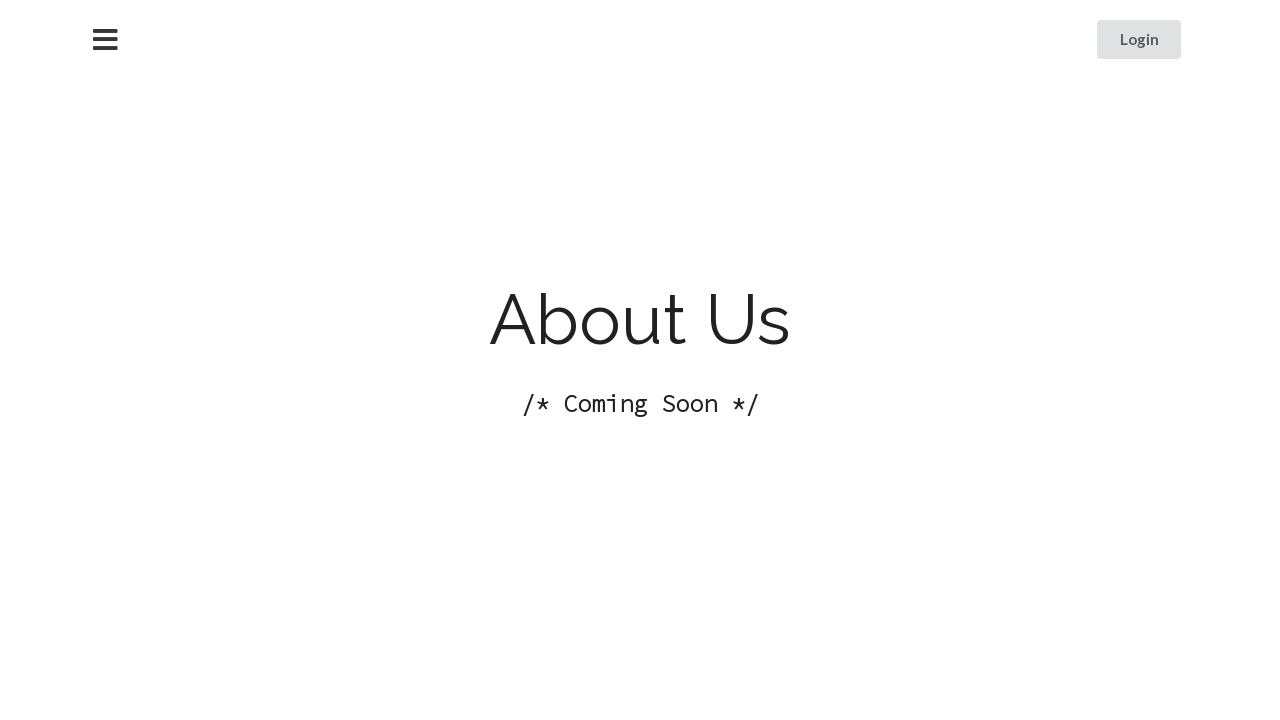

About page loaded (domcontentloaded)
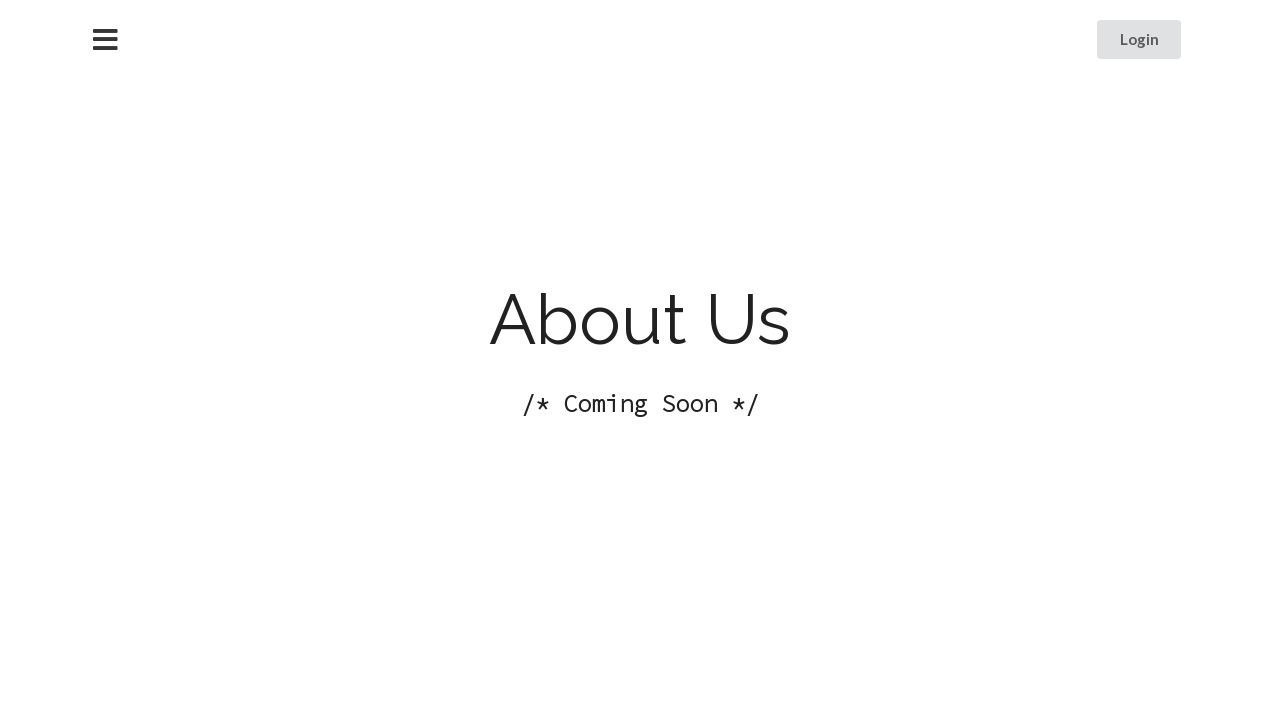

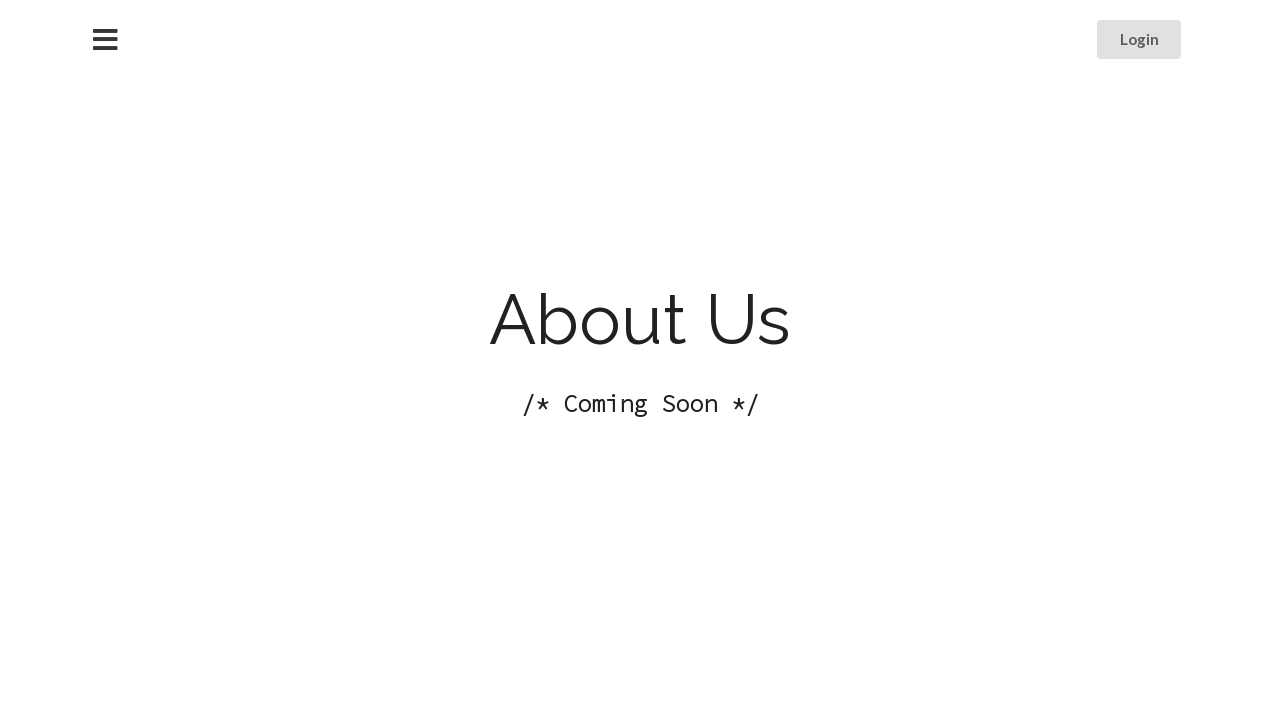